Tests My Trips functionality by entering ticket number and passenger name information

Starting URL: http://delta.com

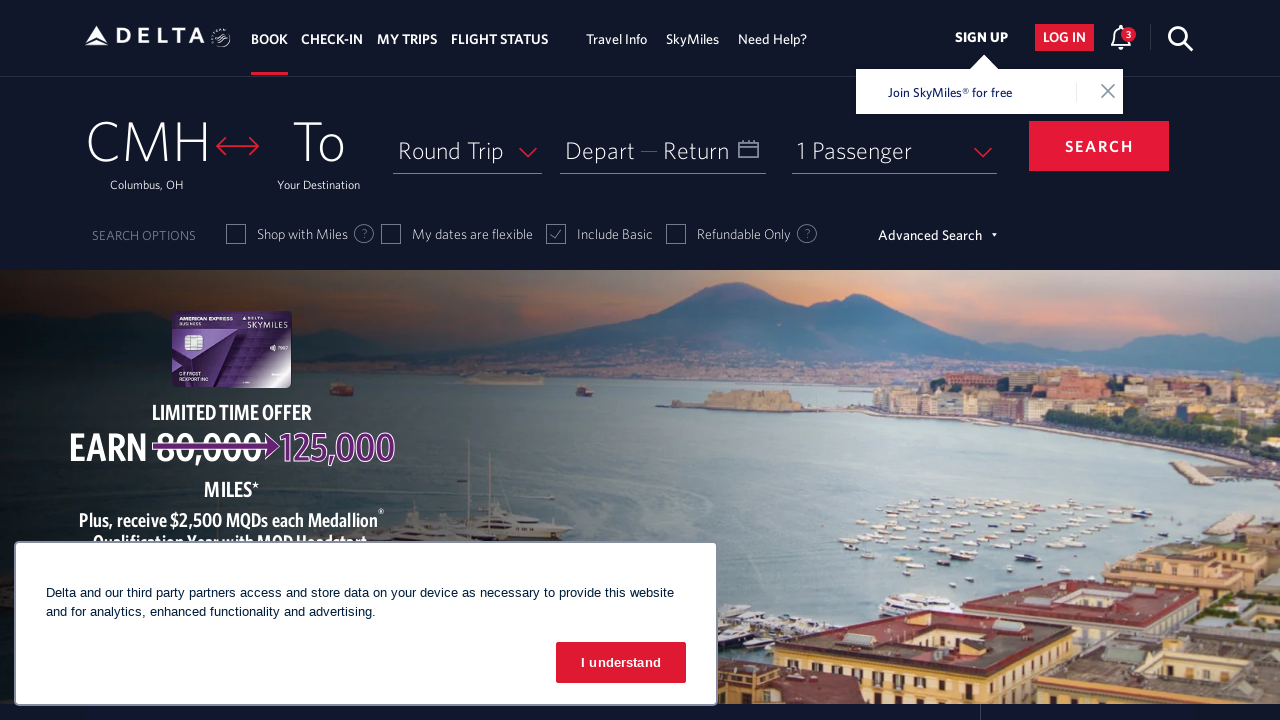

Clicked on My Trips menu option at (407, 39) on xpath=//a[@id='headPrimary3']
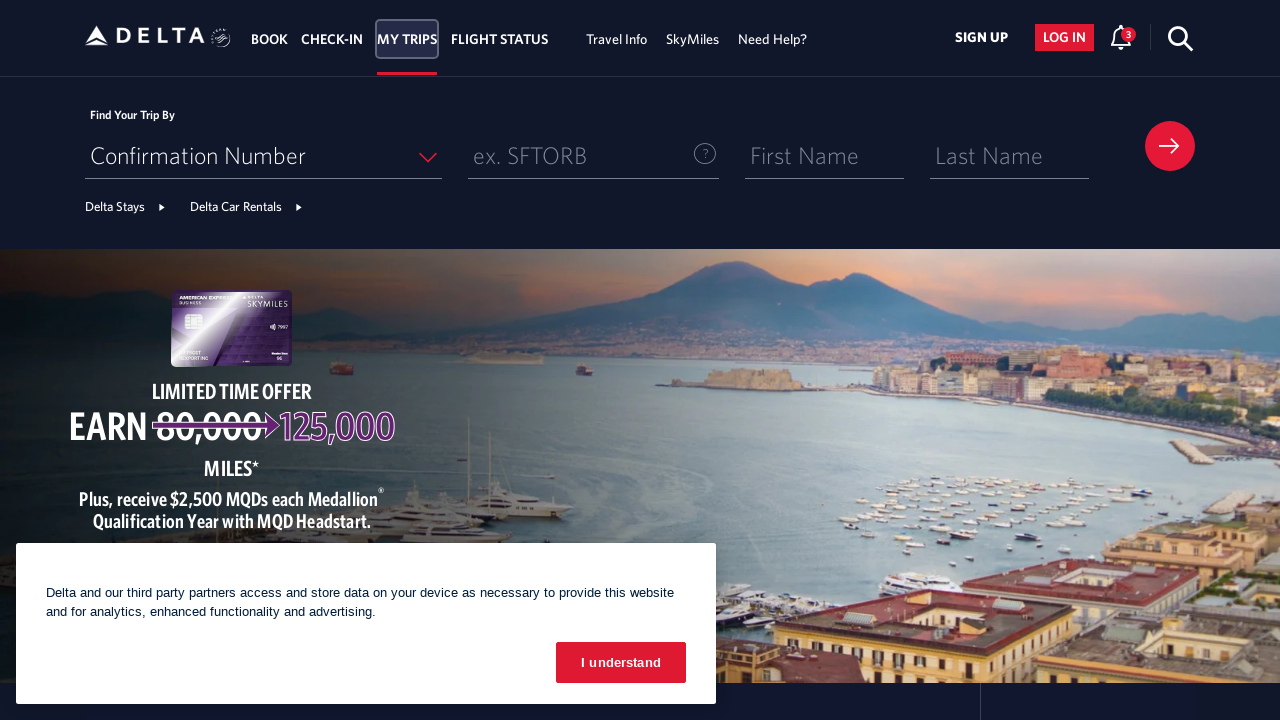

Clicked on search option dropdown at (263, 156) on span[class='select-ui-wrapper focusable-element']
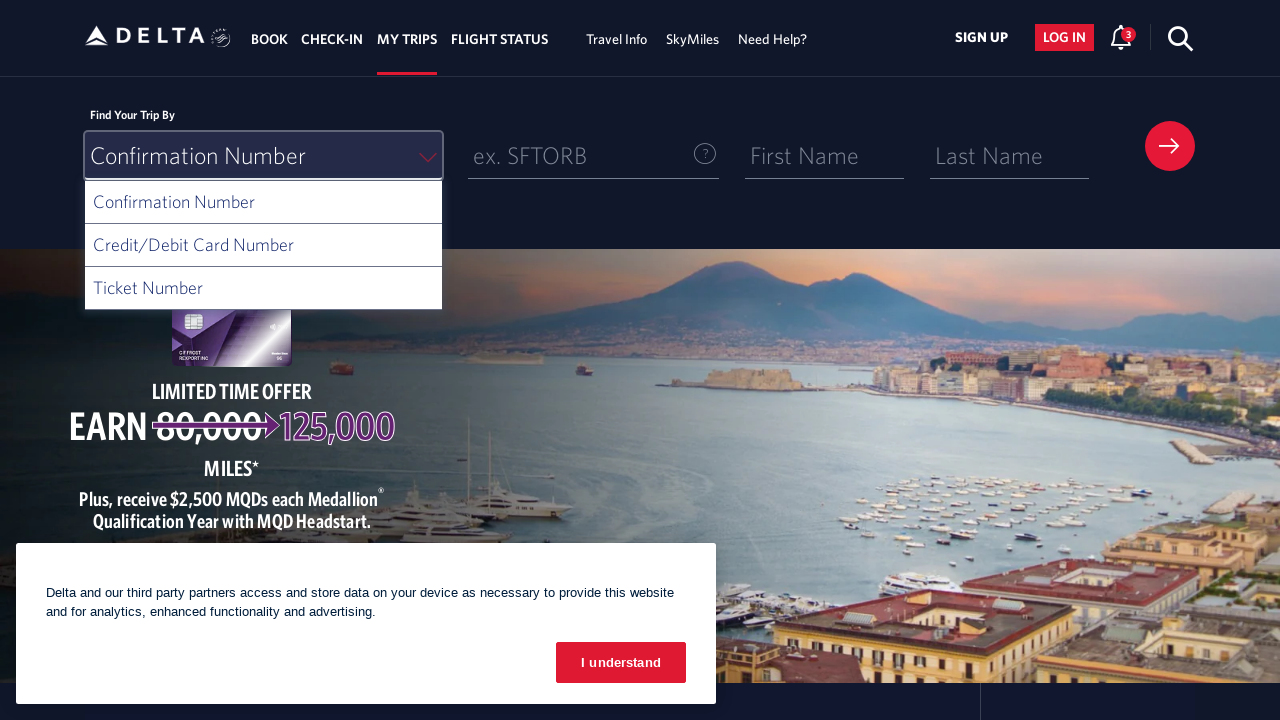

Selected search option from dropdown at (263, 289) on xpath=//li[@id='ui-list-searchOption2']
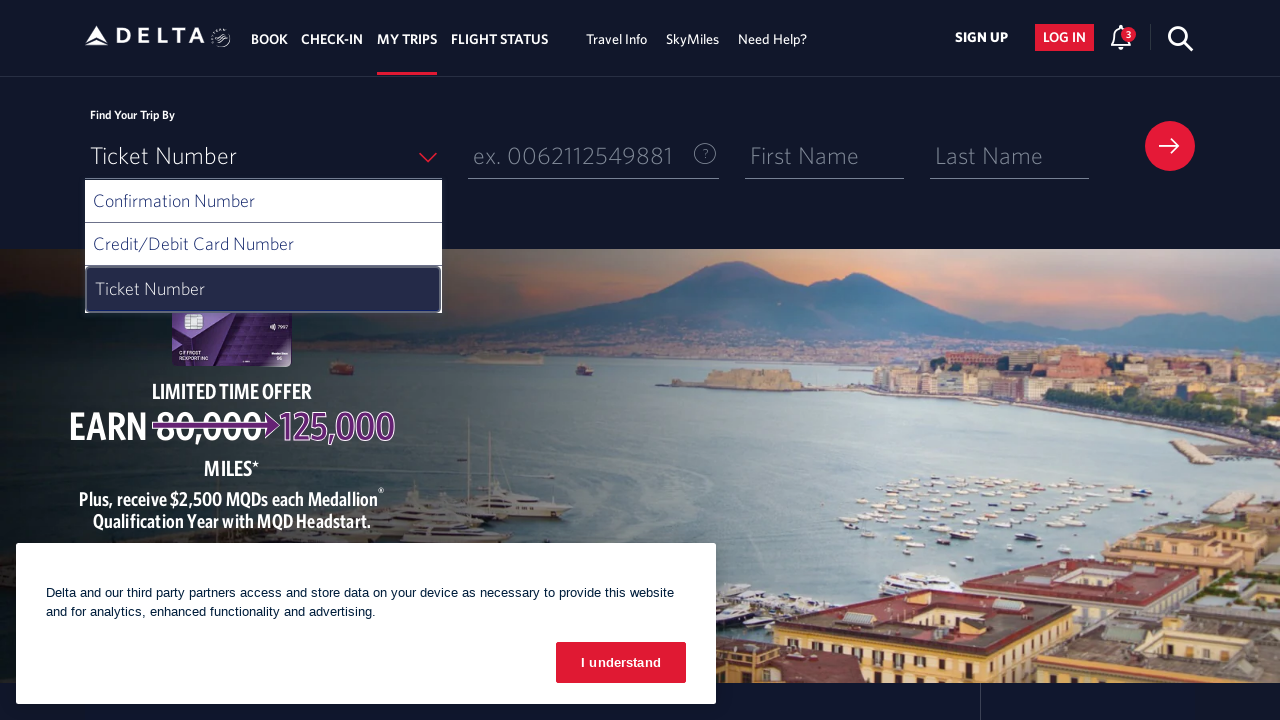

Clicked on ticket number input field at (594, 156) on xpath=//input[@id='eTicketNo']
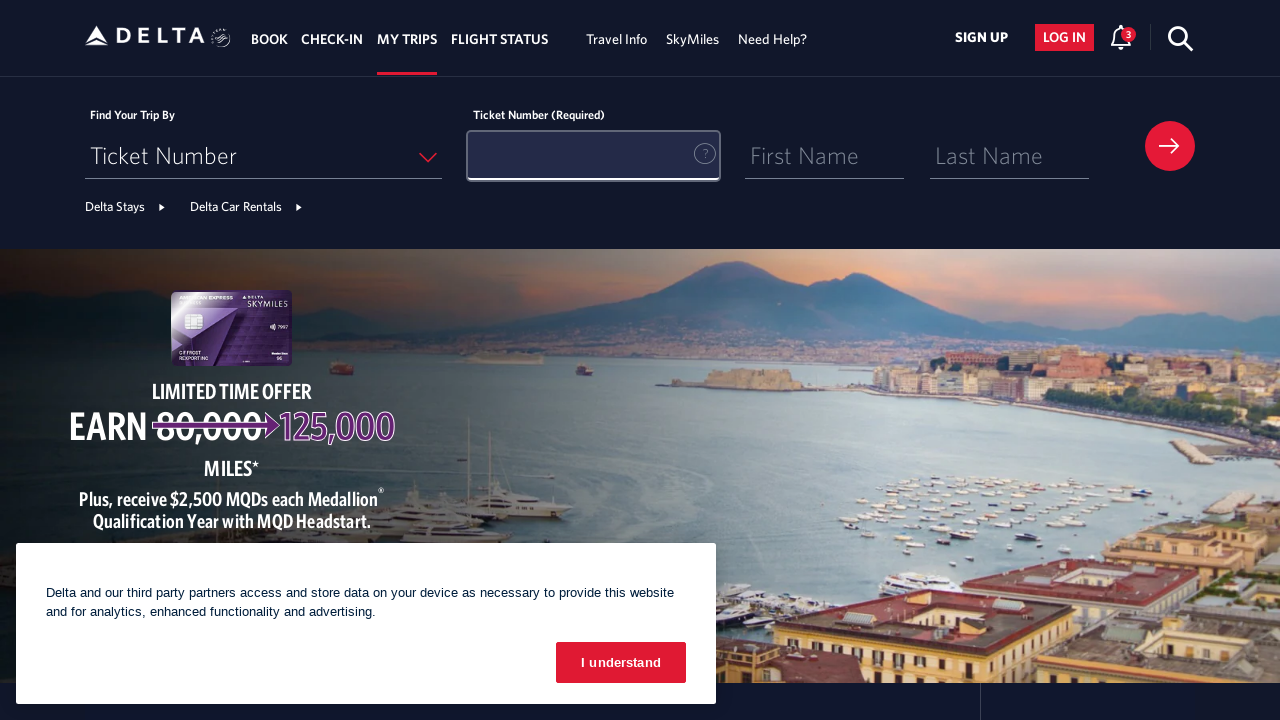

Filled ticket number field with '12365412365' on //input[@id='eTicketNo']
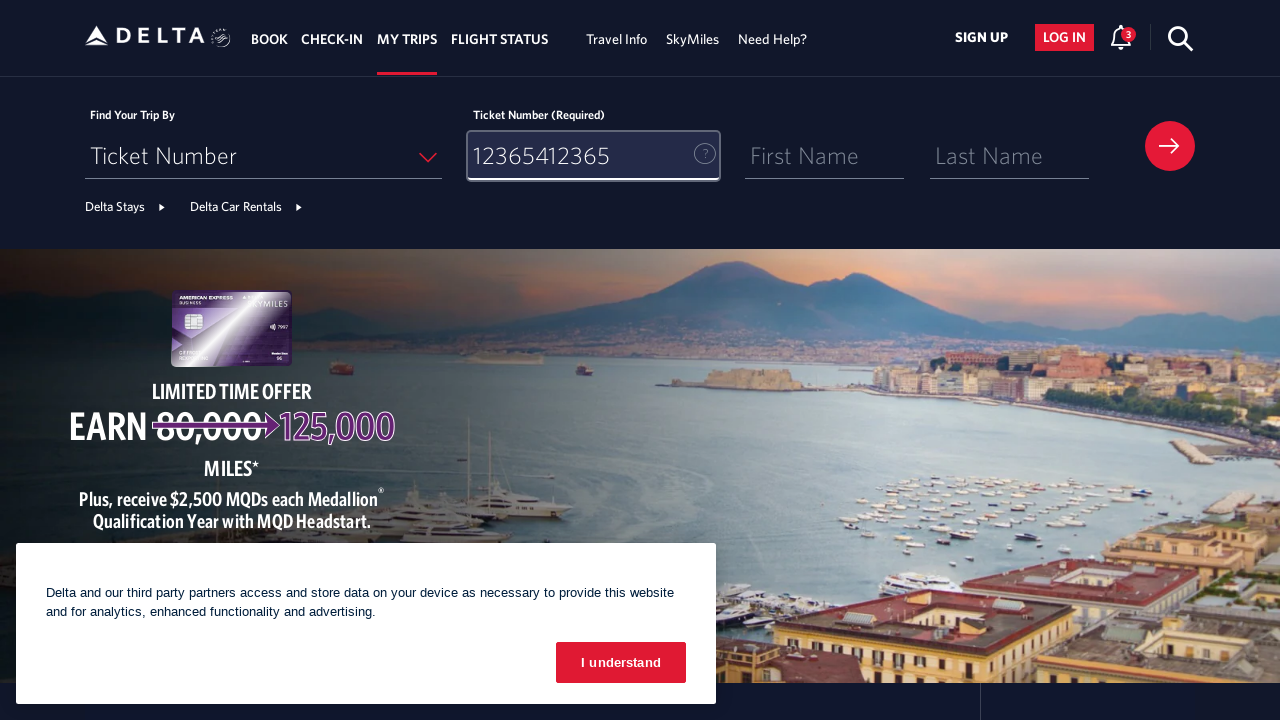

Clicked on first name input field at (825, 156) on xpath=//input[@id='firstName']
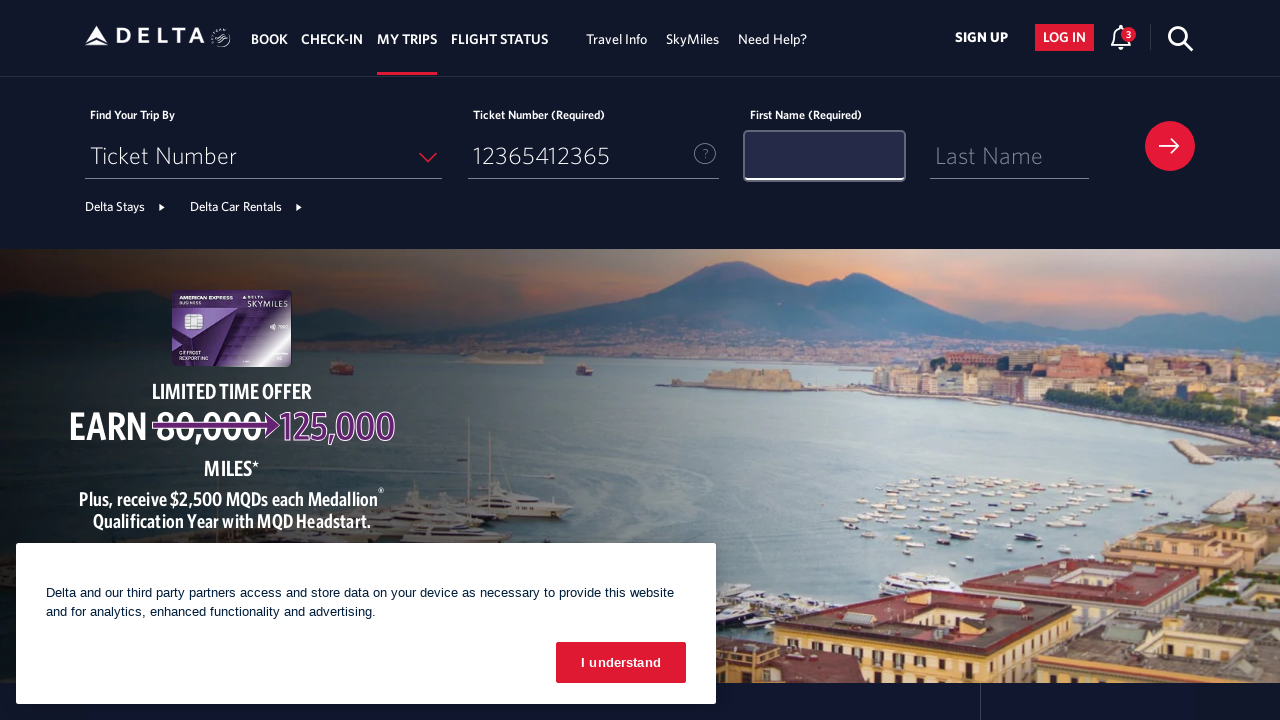

Filled first name field with 'Naresh' on //input[@id='firstName']
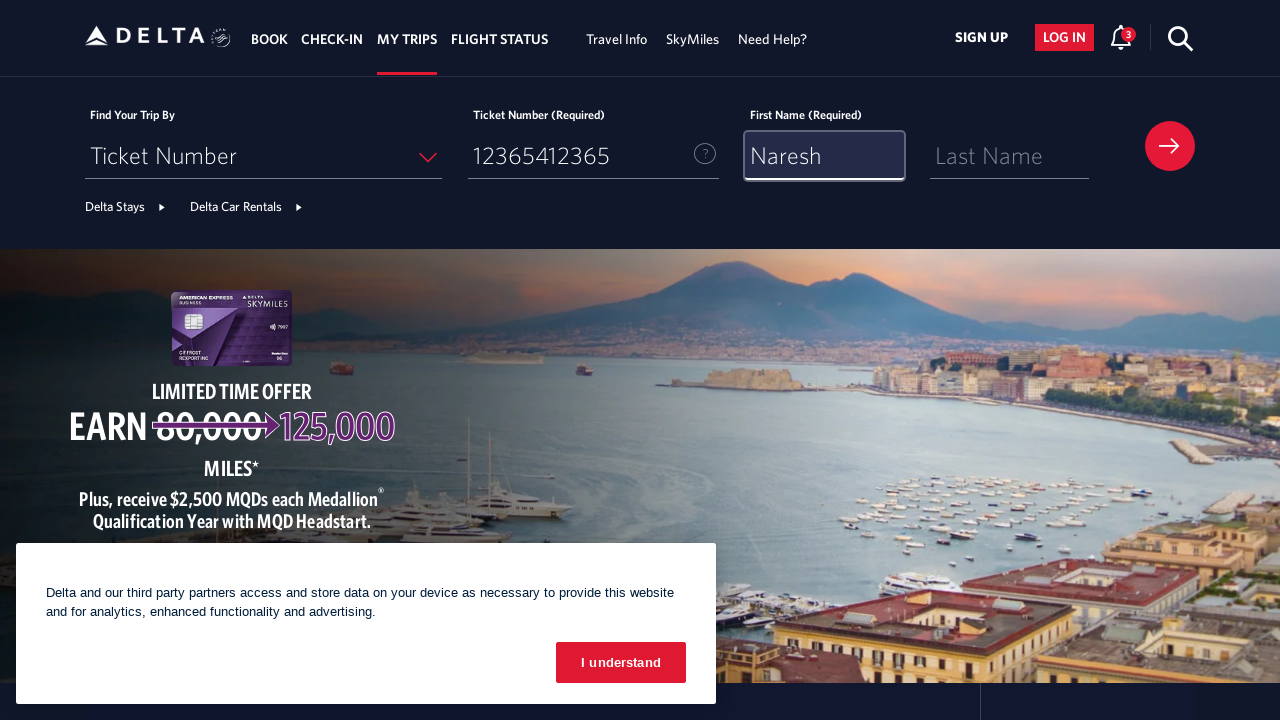

Clicked on last name input field at (1010, 156) on xpath=//input[@id='lastName']
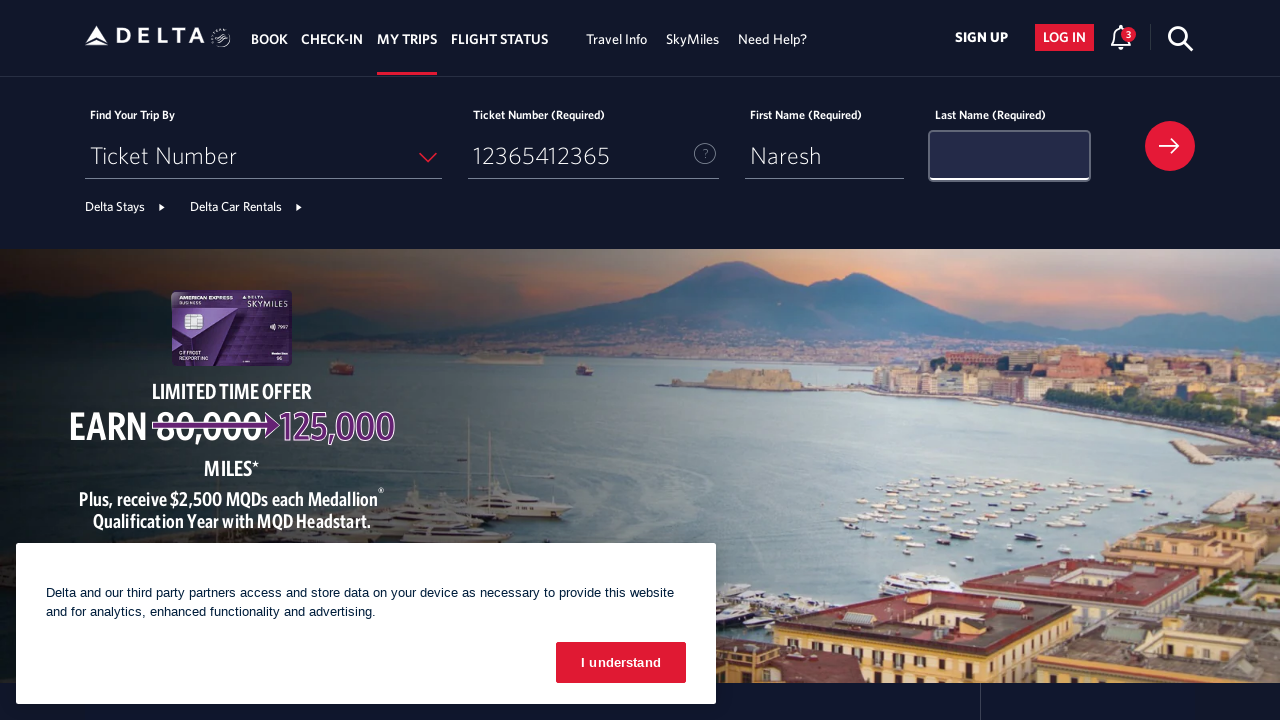

Filled last name field with 'Smith' on //input[@id='lastName']
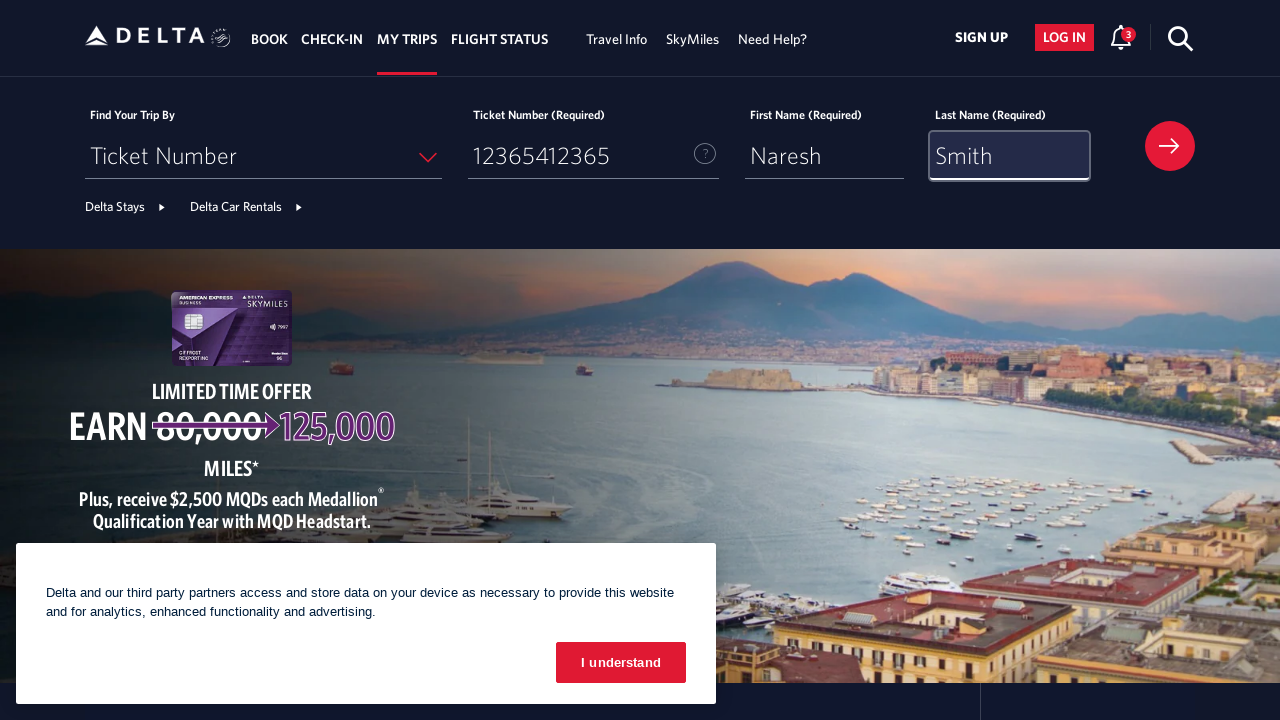

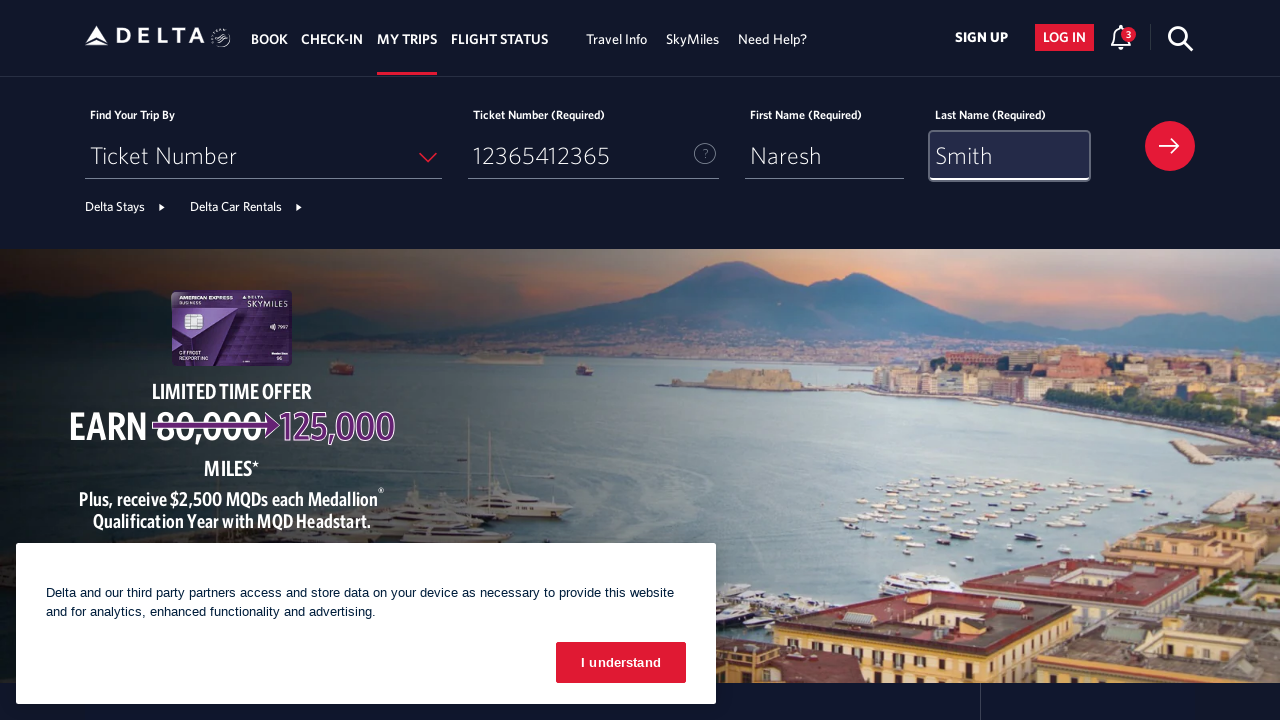